Tests getting DOM property value from the search box

Starting URL: https://duckduckgo.com/

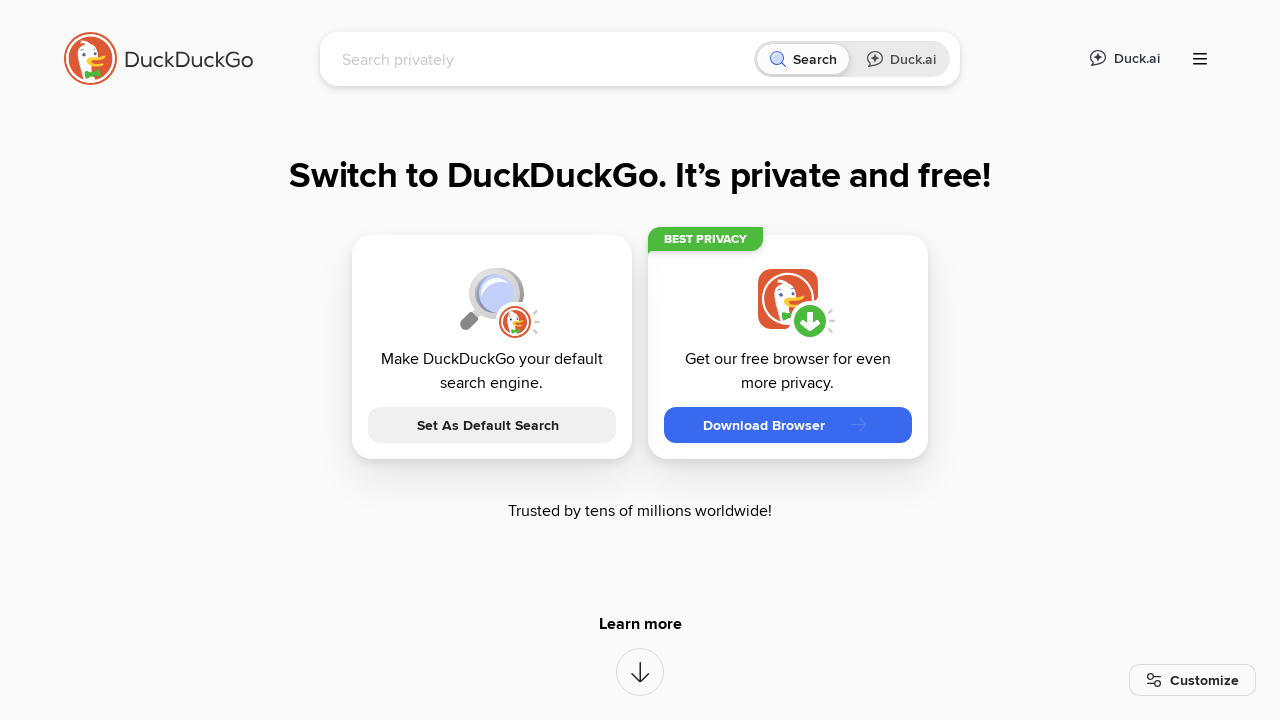

Retrieved input value from search box element
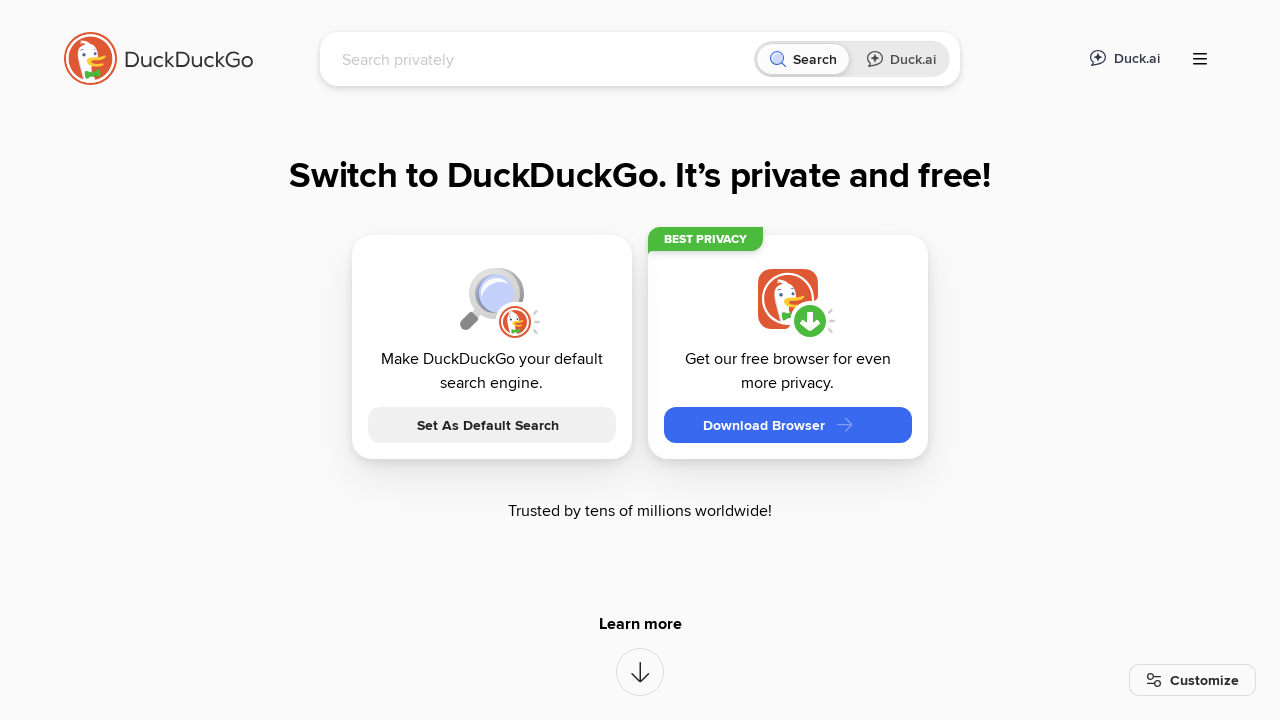

Confirmed search box is visible
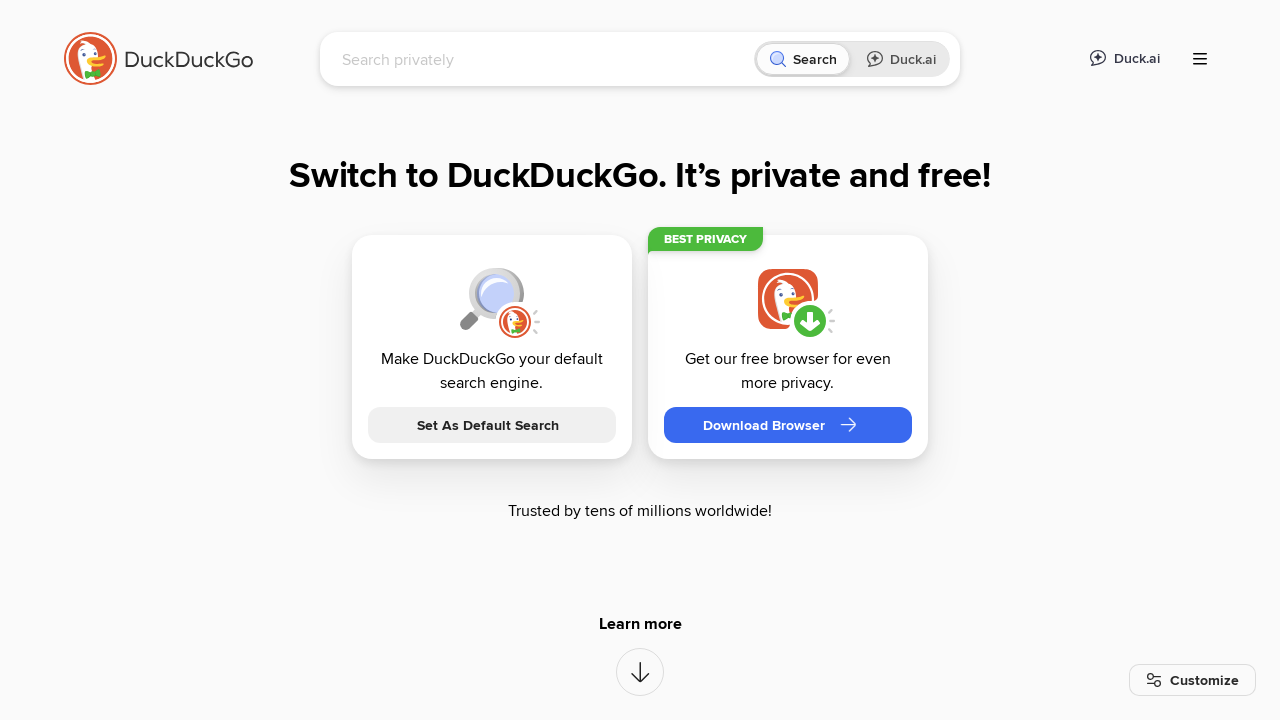

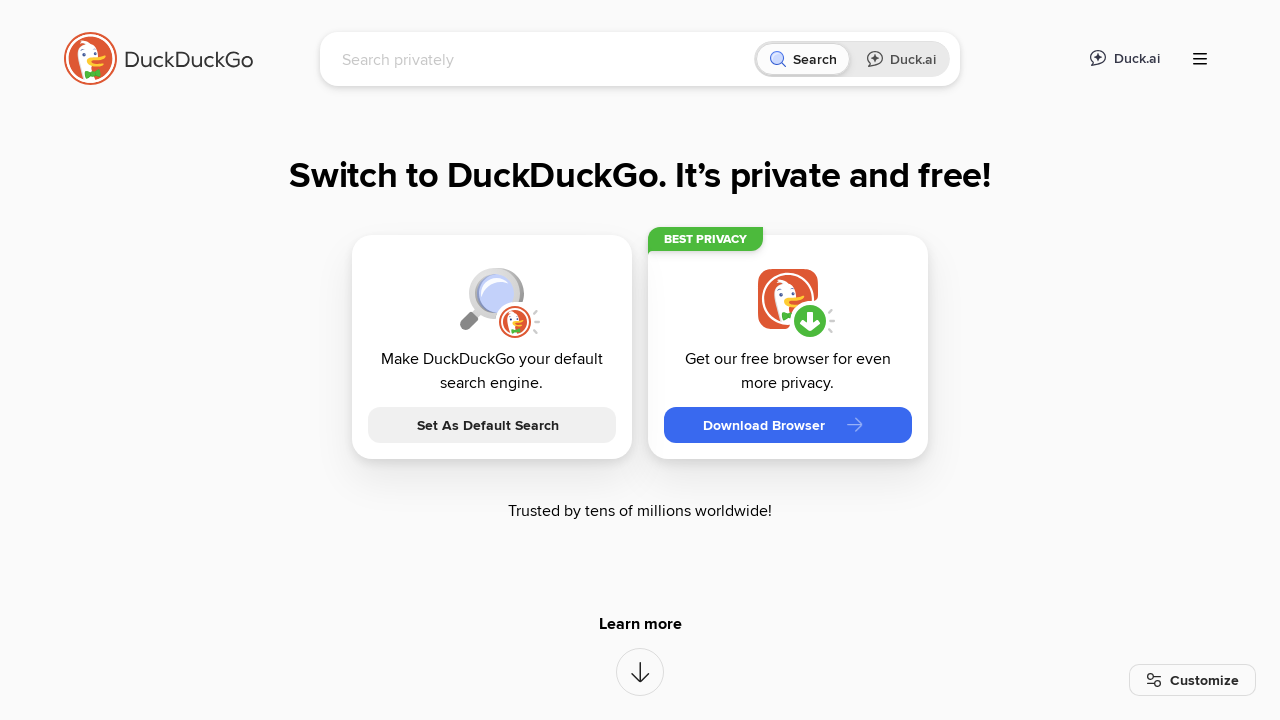